Tests JavaScript confirm dialog by clicking confirm button, dismissing the dialog, and verifying the result text

Starting URL: https://the-internet.herokuapp.com/javascript_alerts

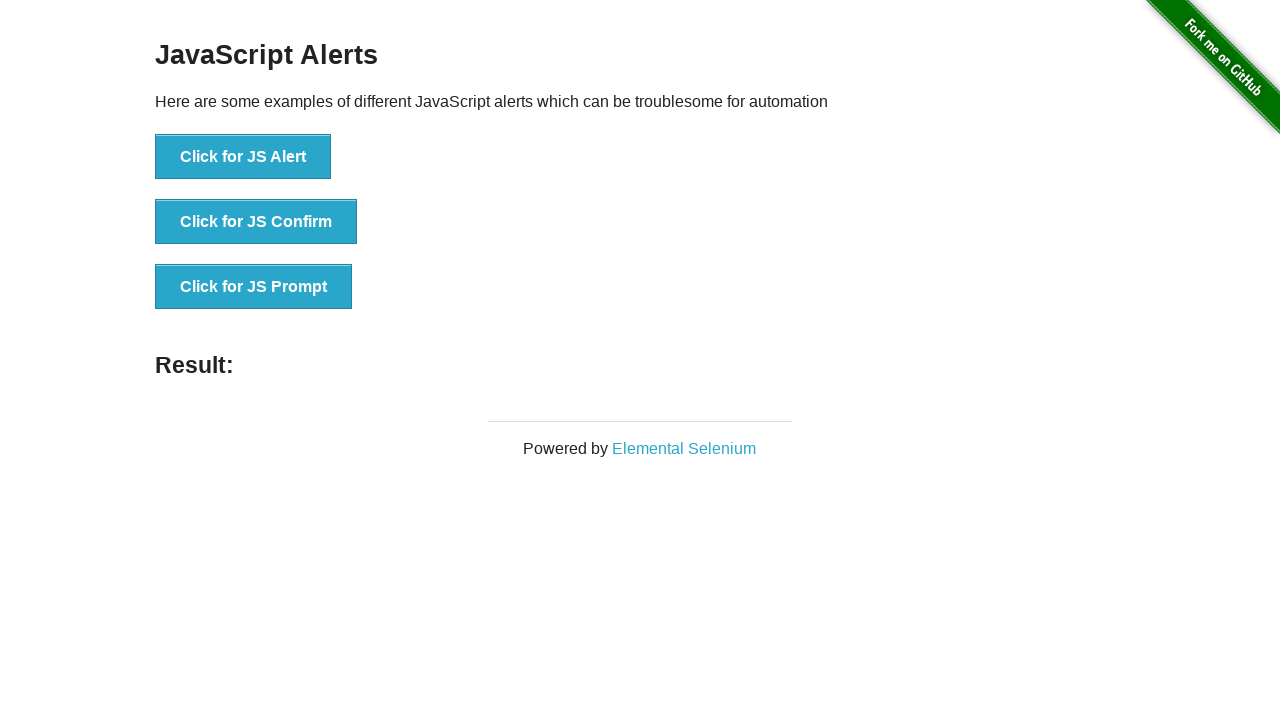

Clicked on 'Click for JS Confirm' button at (256, 222) on text='Click for JS Confirm'
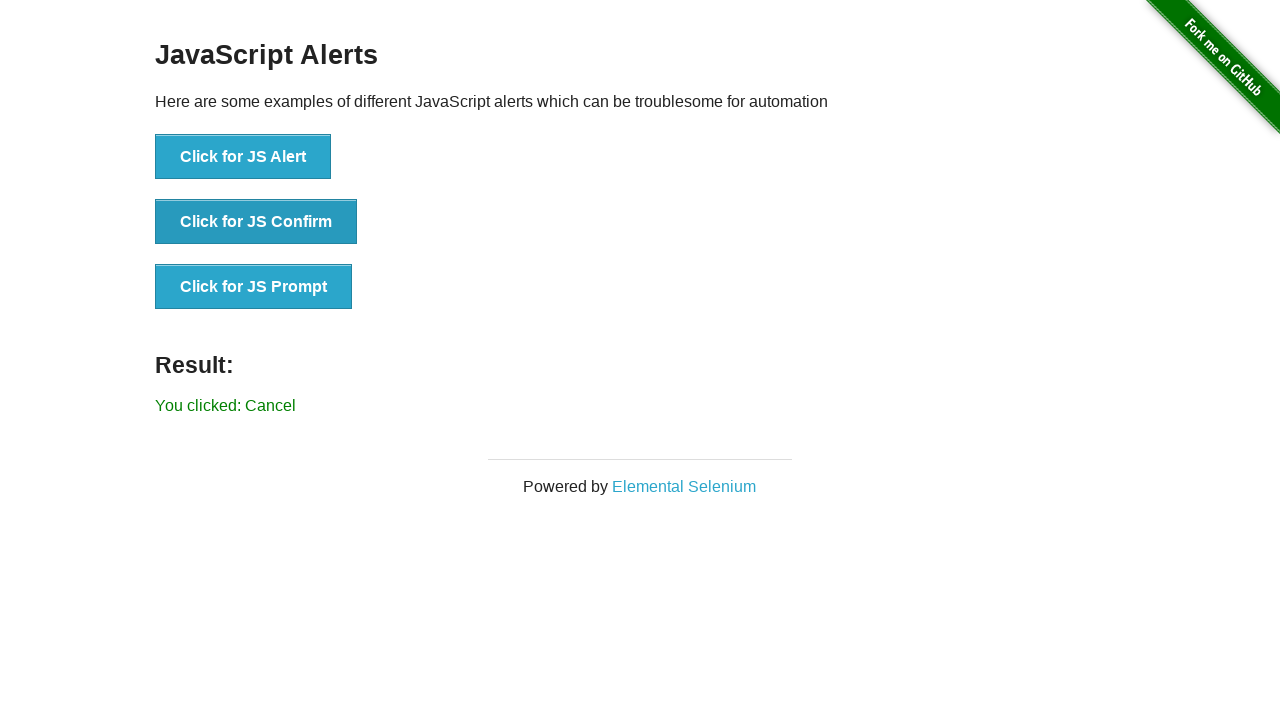

Set up dialog handler to dismiss confirm dialog
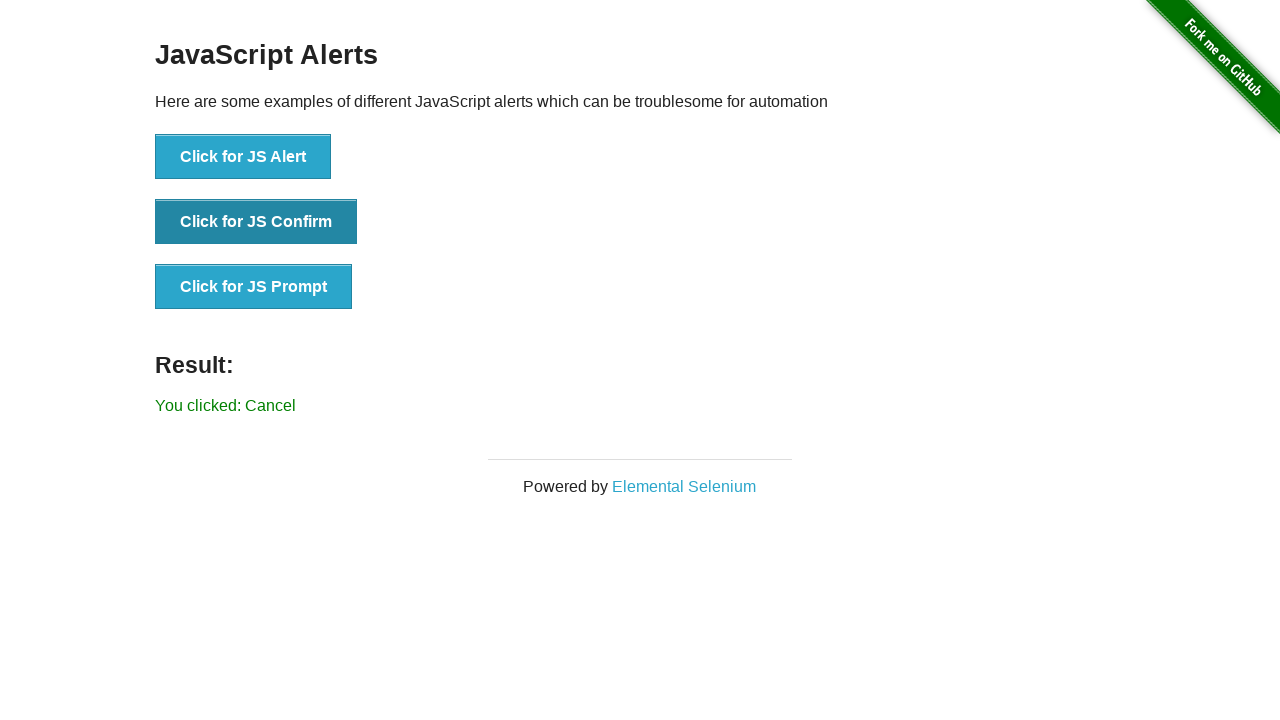

Waited 500ms for dialog to be dismissed
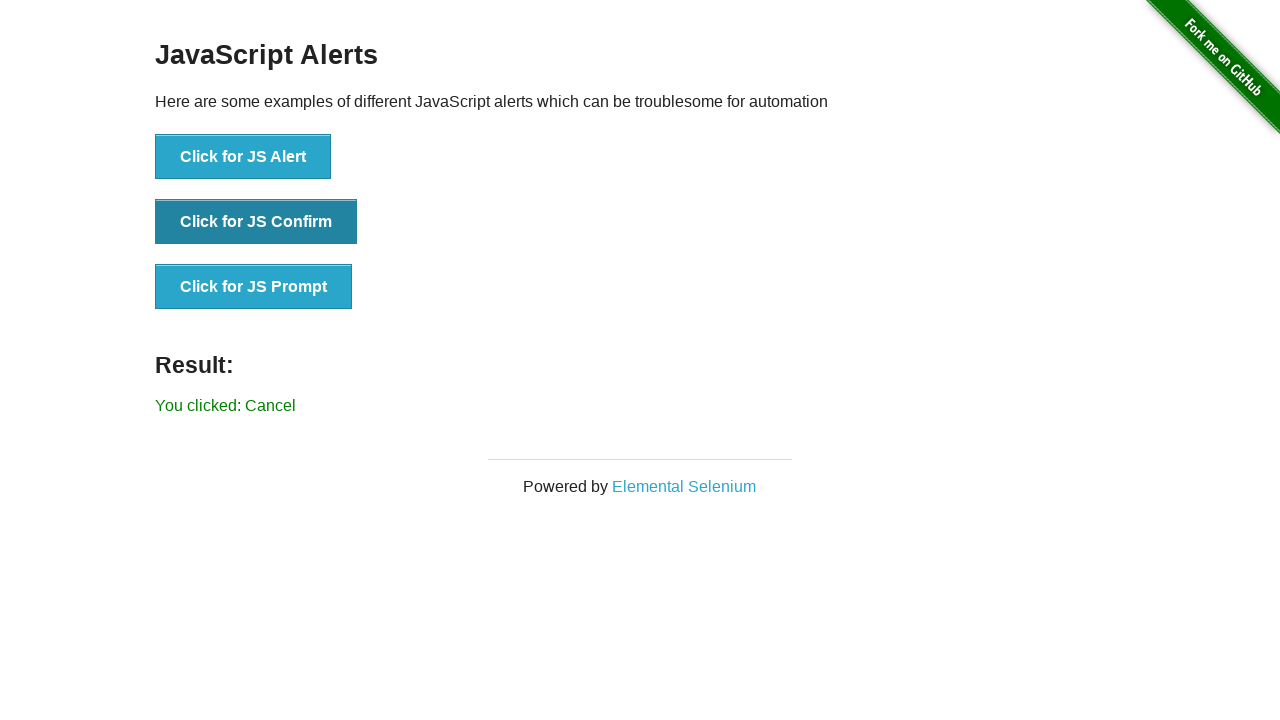

Located result element
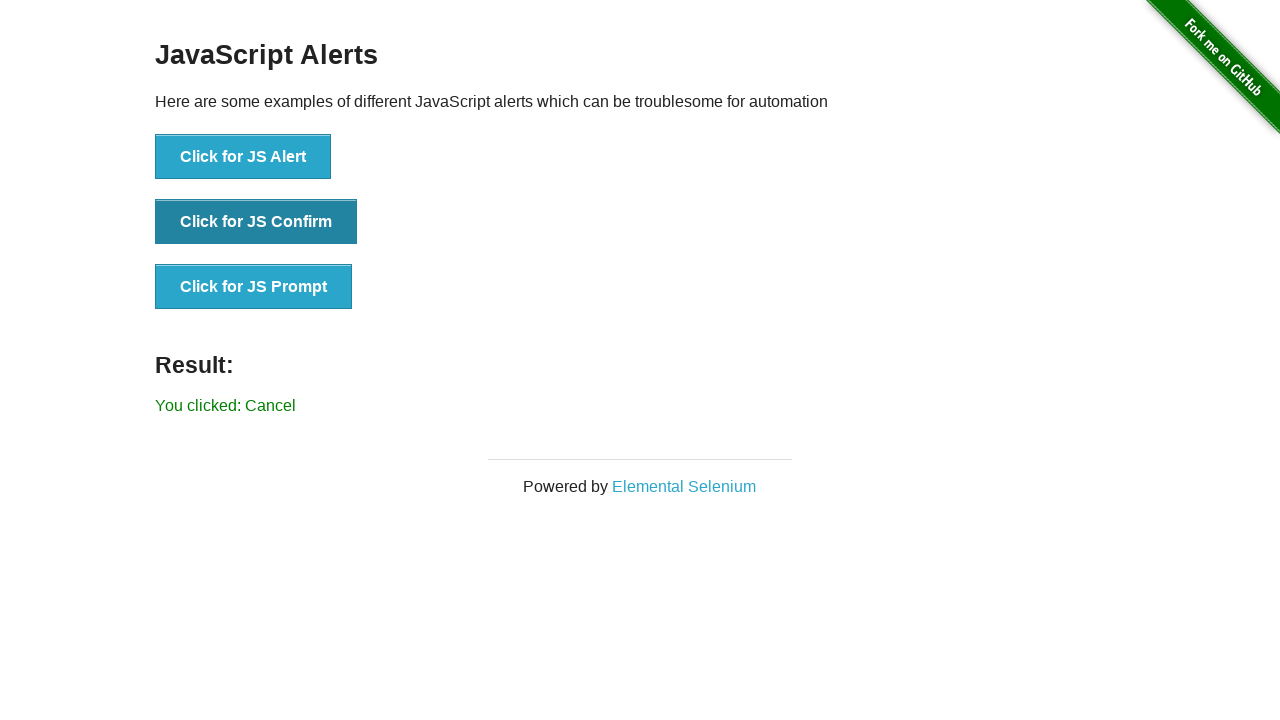

Verified result text contains 'You clicked: Cancel'
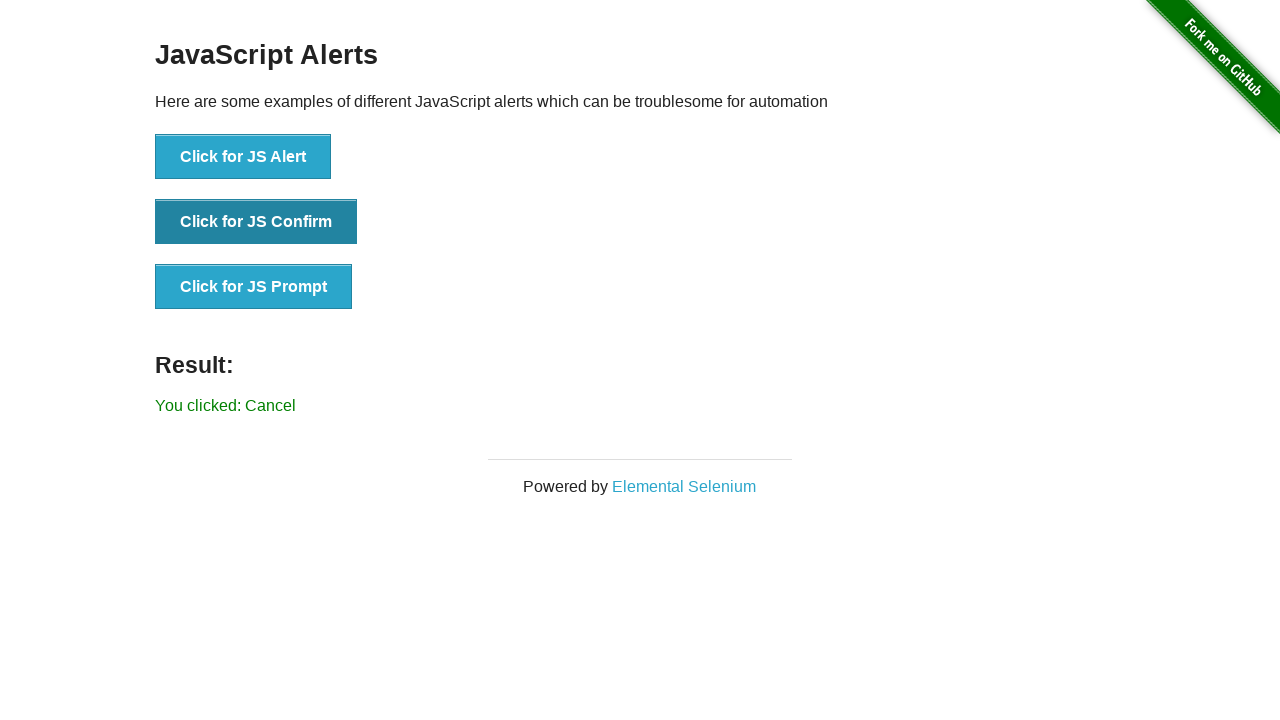

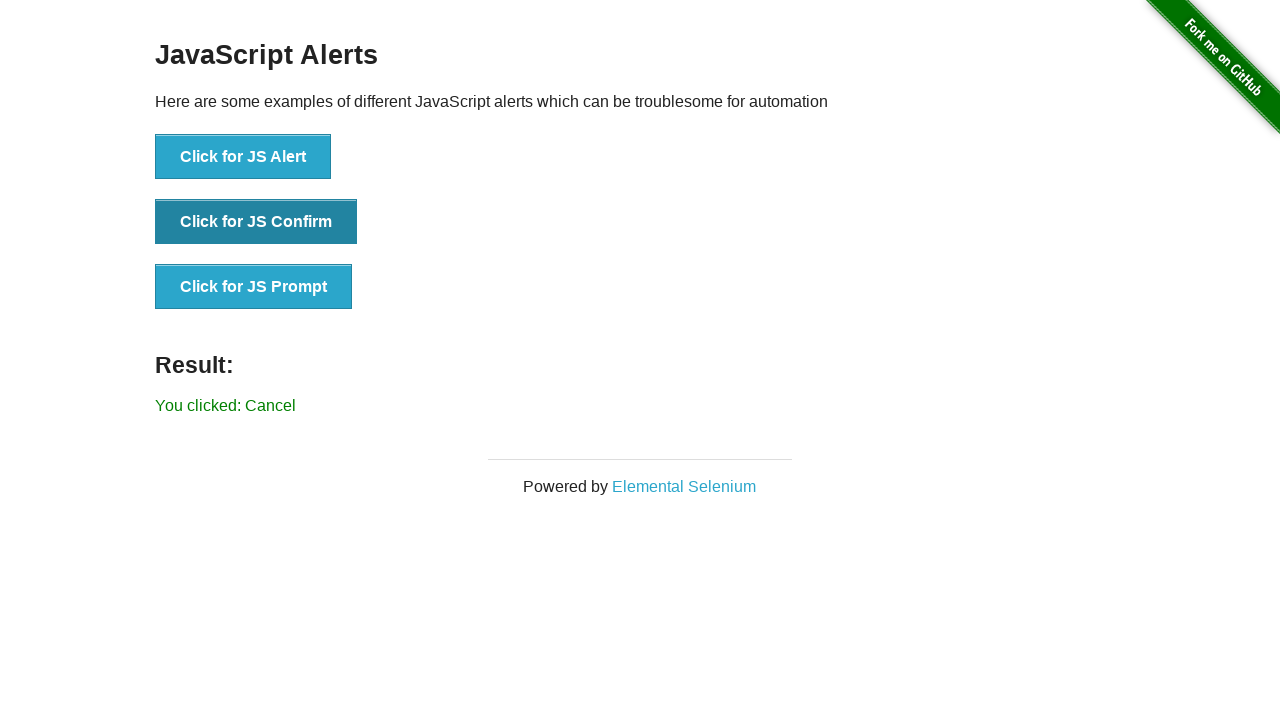